Tests browser navigation history by visiting multiple car manufacturer websites and navigating back, forward, and refreshing

Starting URL: https://www.jaguar.in/index.html

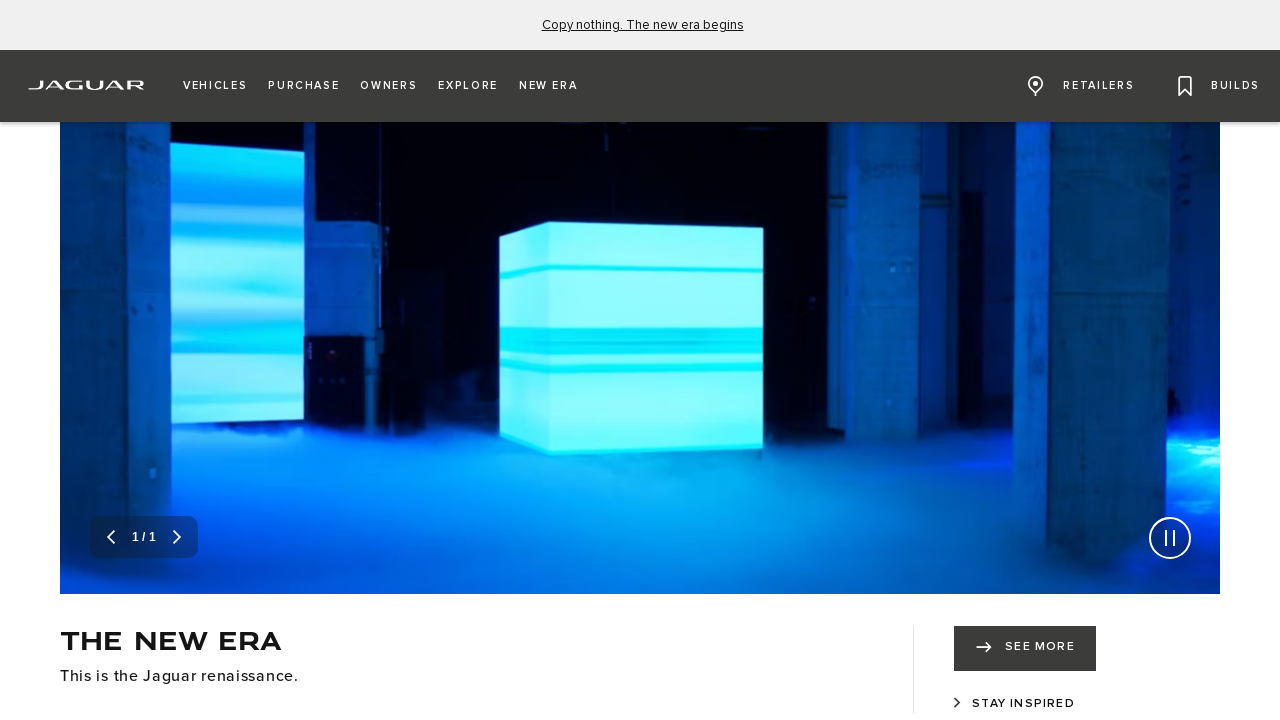

Navigated to Jaguar website at https://www.jaguar.in/index.html
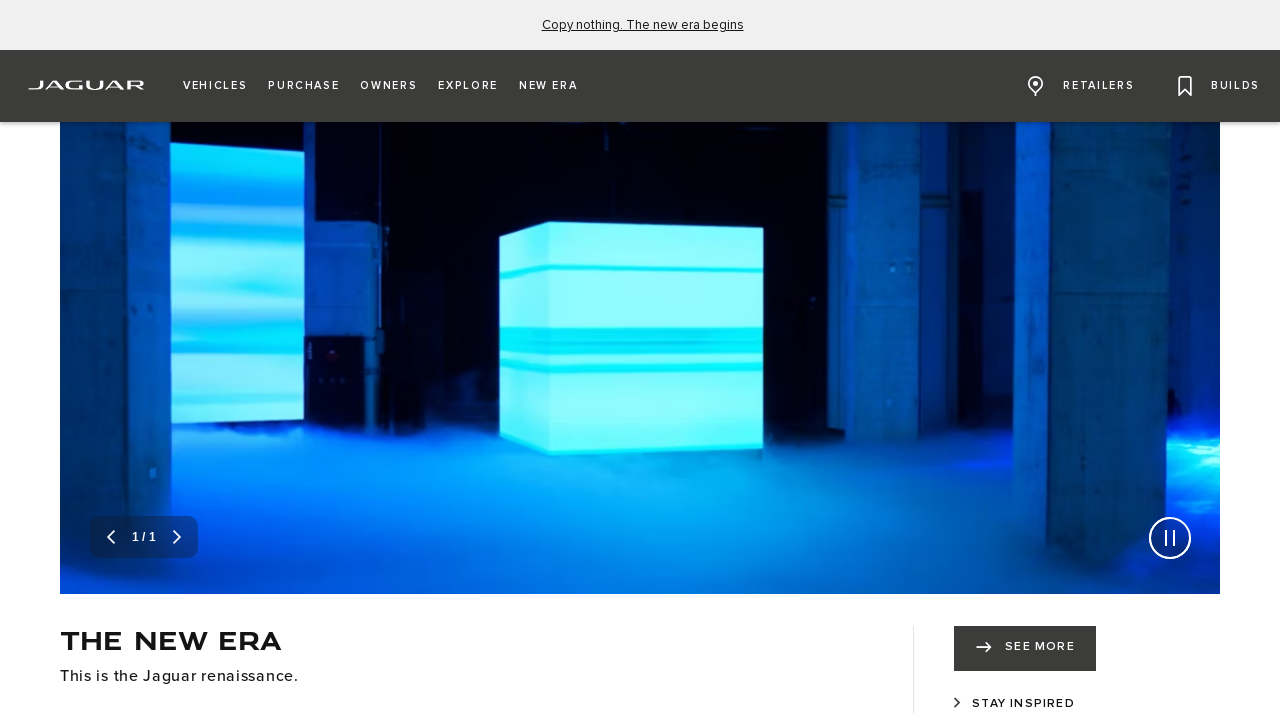

Navigated to Royal Enfield website
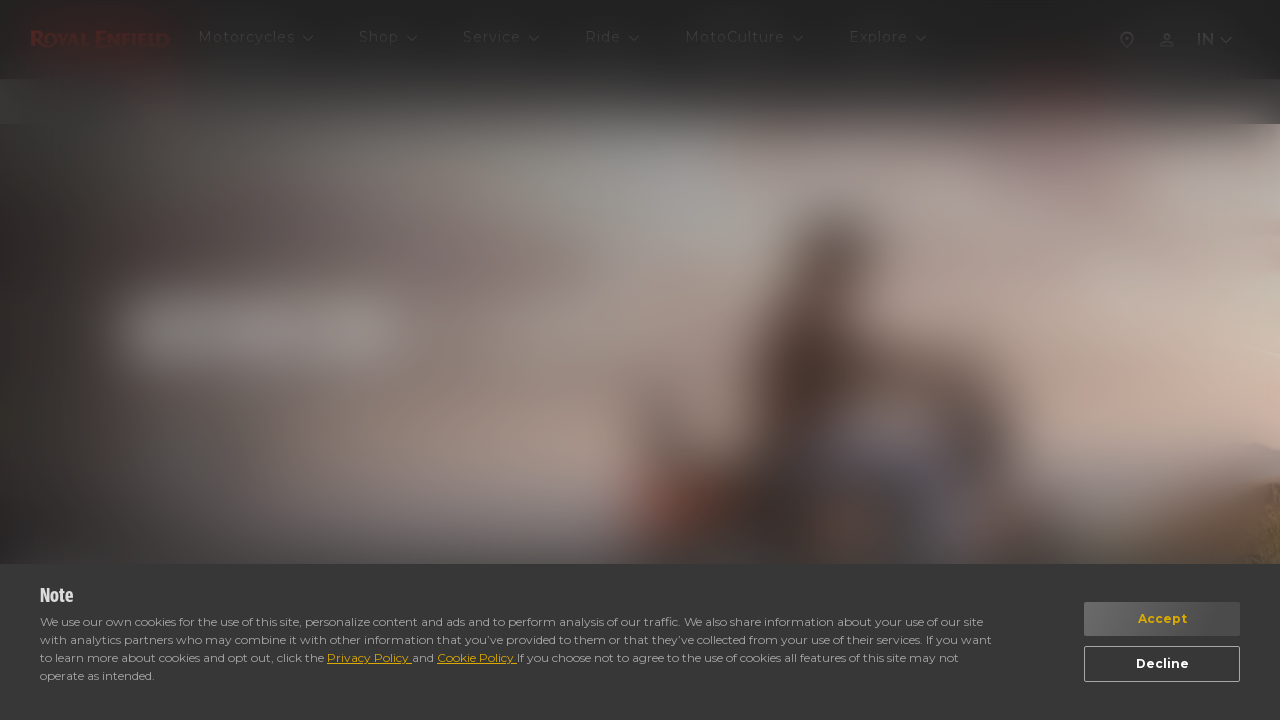

Navigated to Porsche website
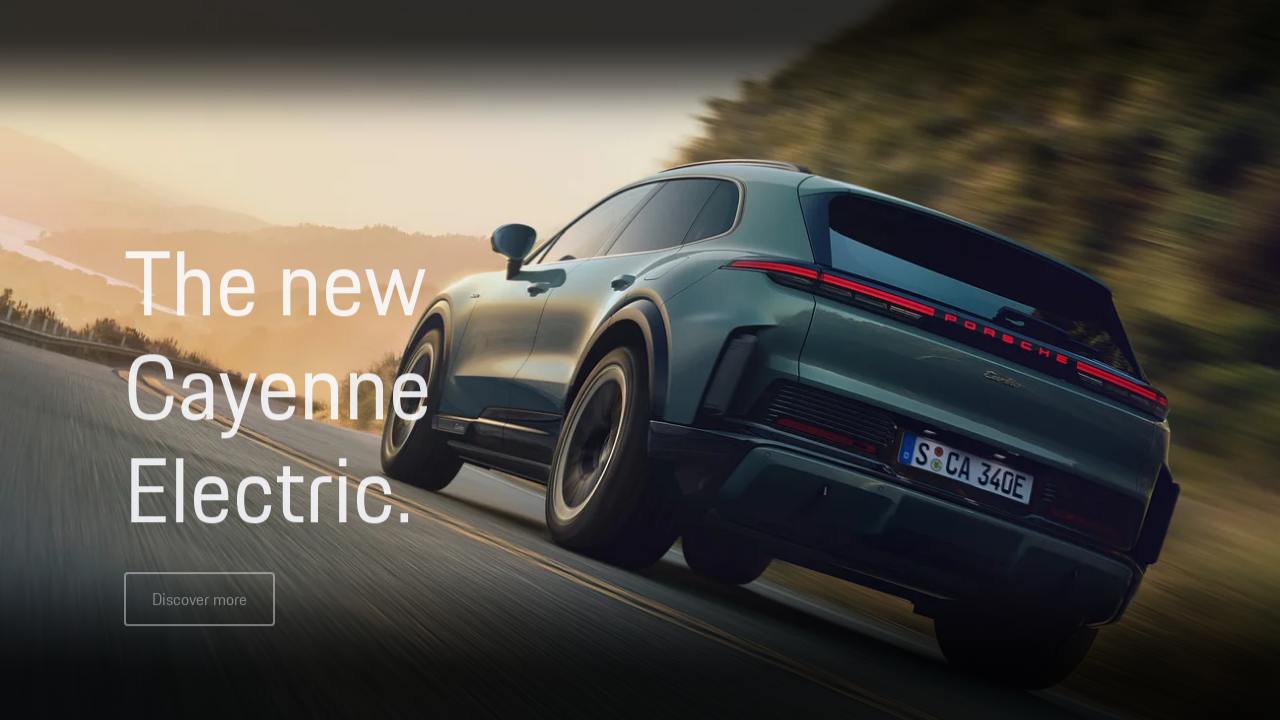

Navigated back to Royal Enfield website
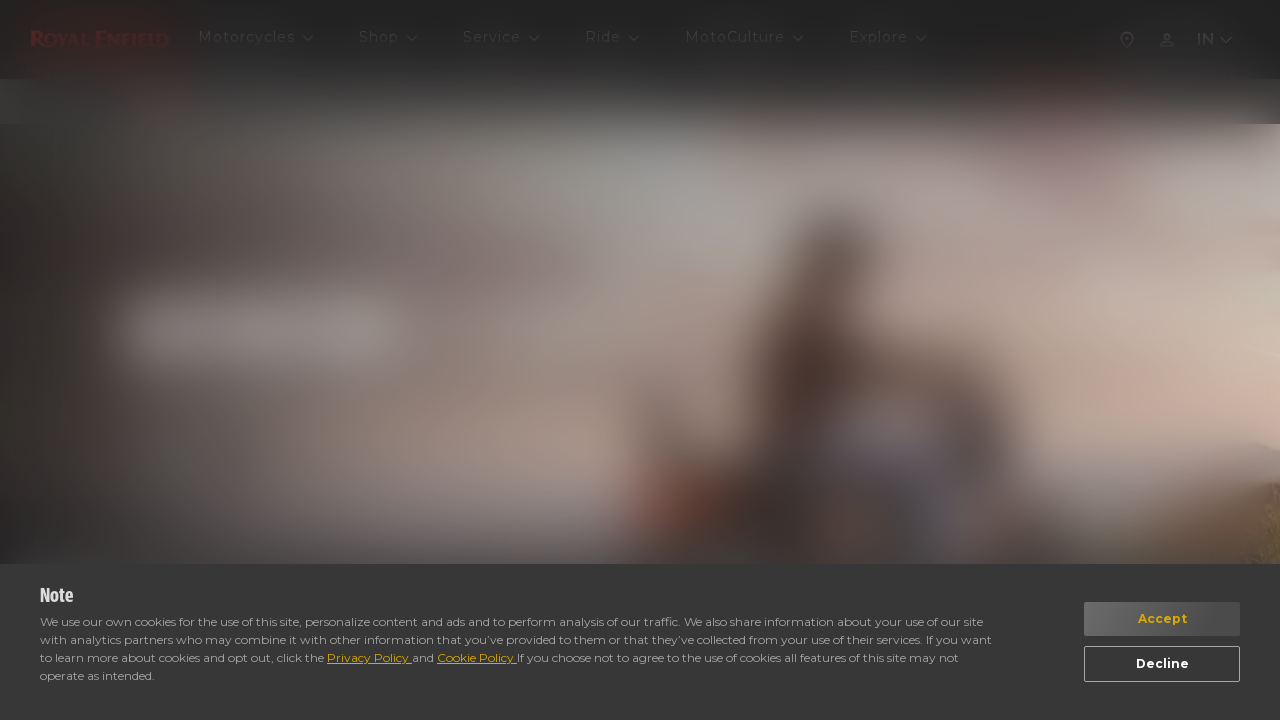

Navigated back to Jaguar website
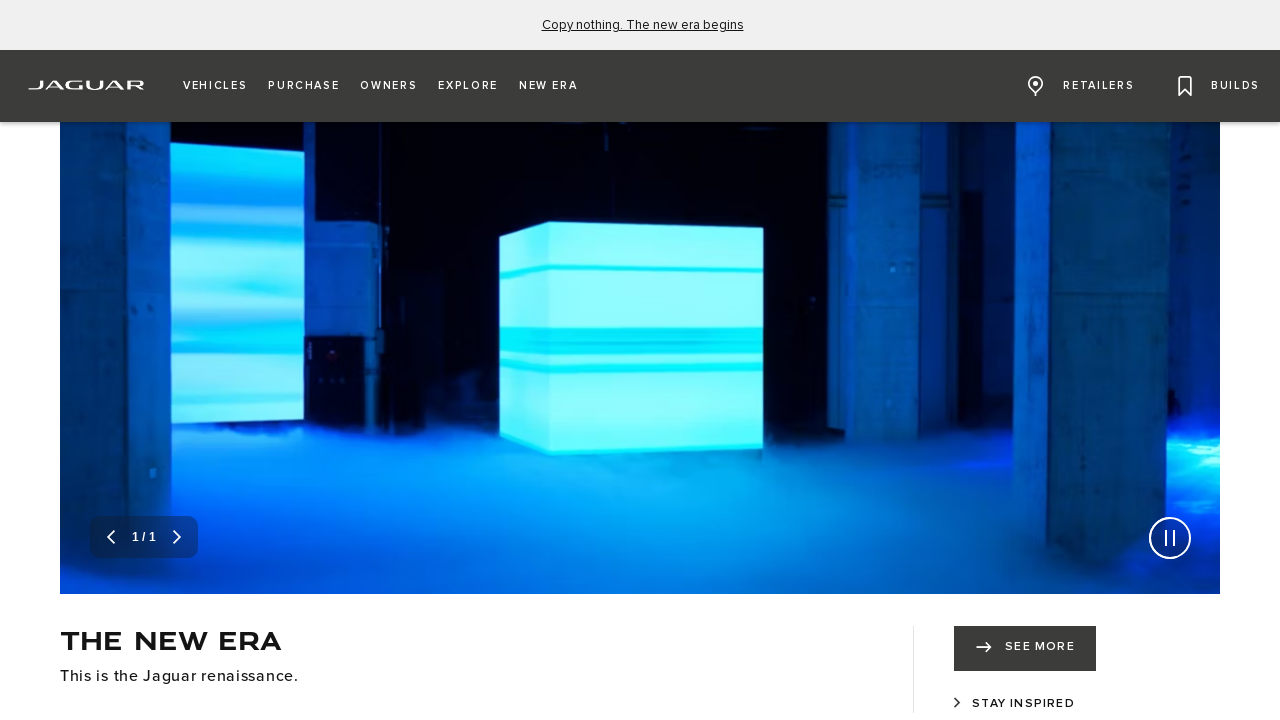

Navigated forward to Royal Enfield website
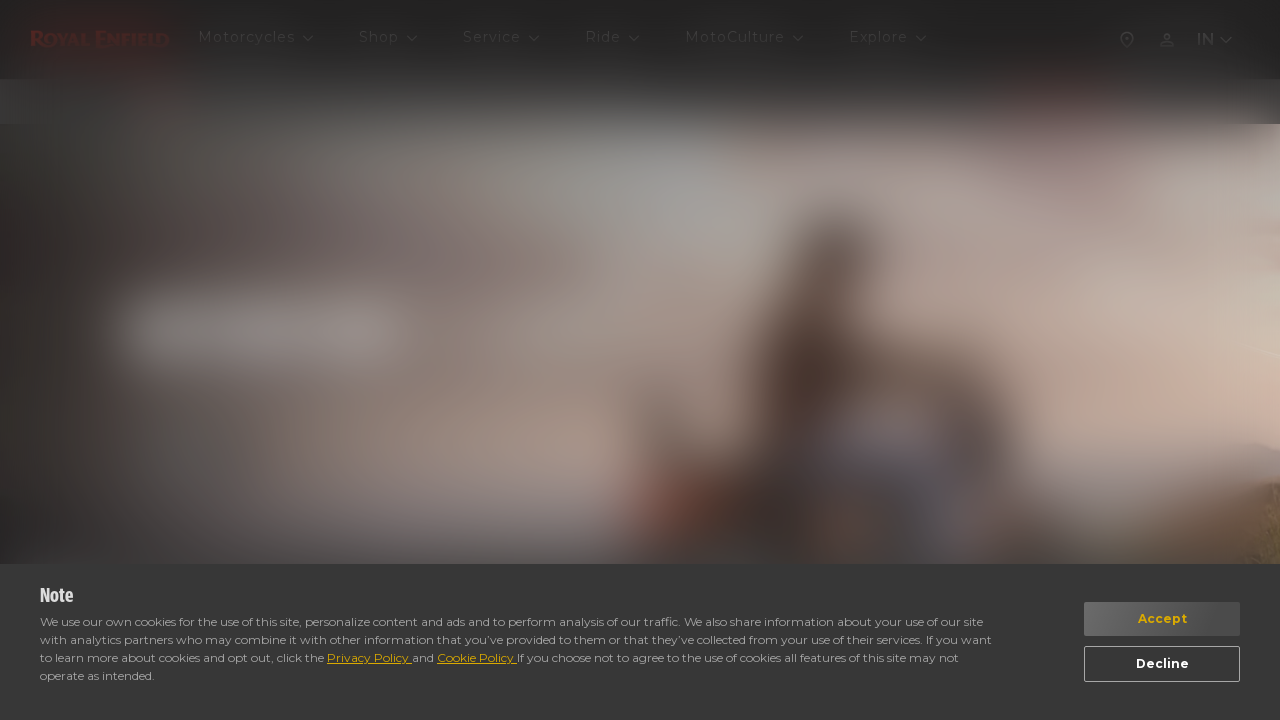

Refreshed the current page
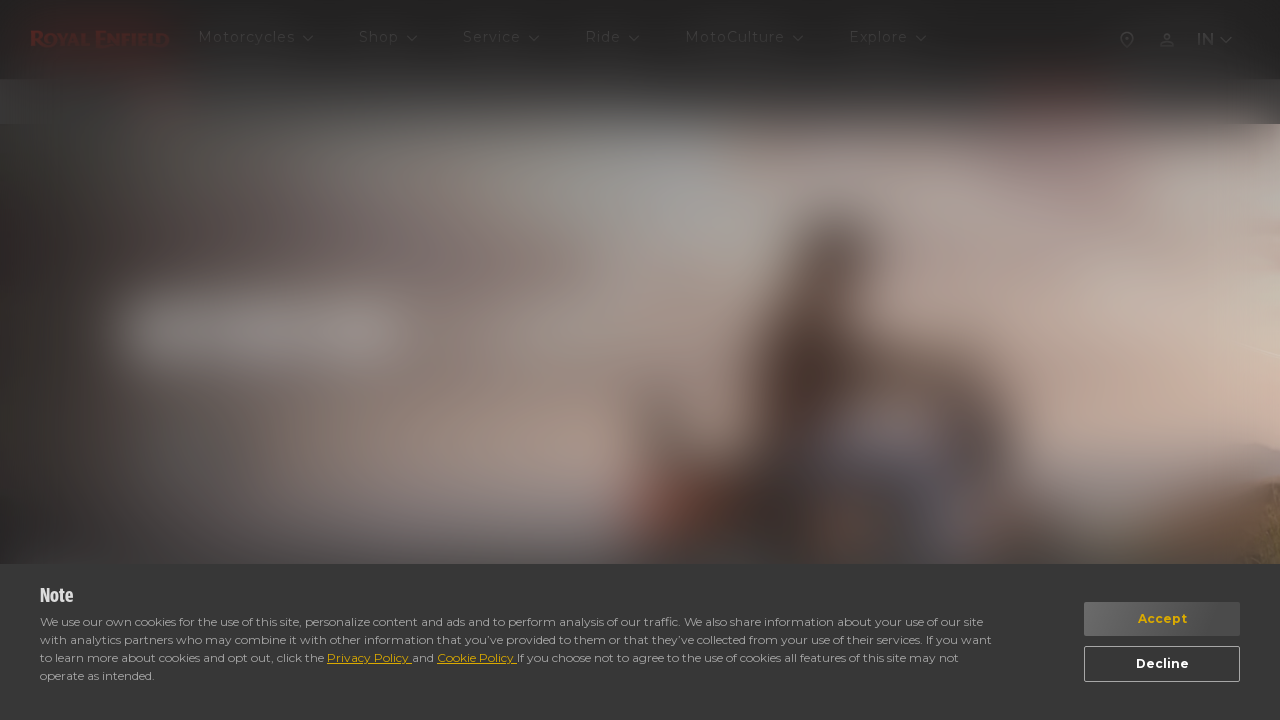

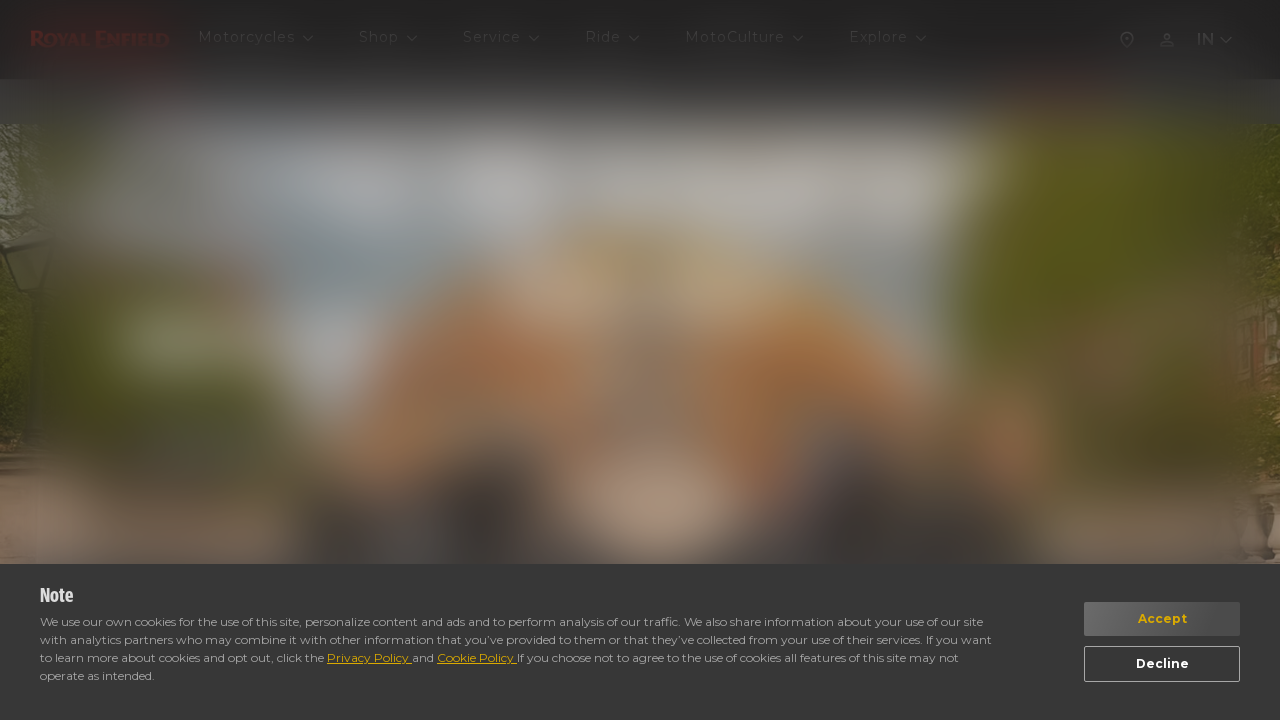